Tests accepting a JavaScript alert by clicking the first button and verifying the success message

Starting URL: https://testcenter.techproeducation.com/index.php?page=javascript-alerts

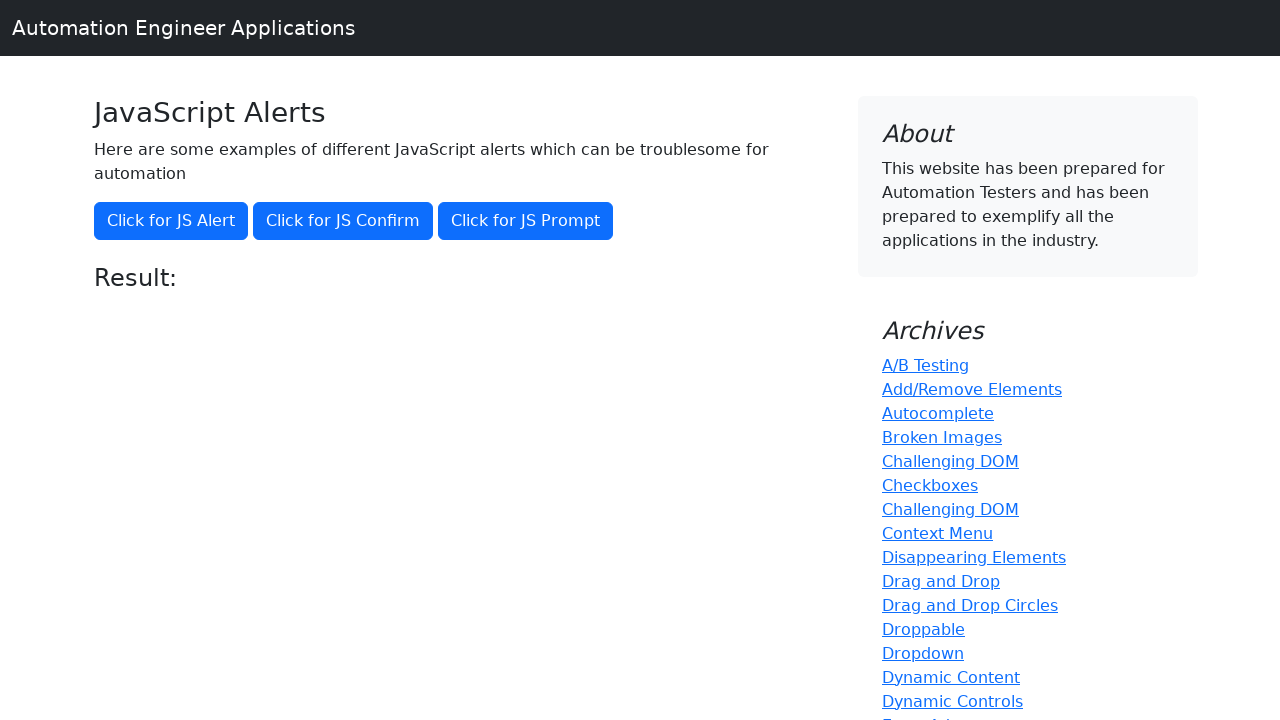

Navigated to JavaScript alerts test page
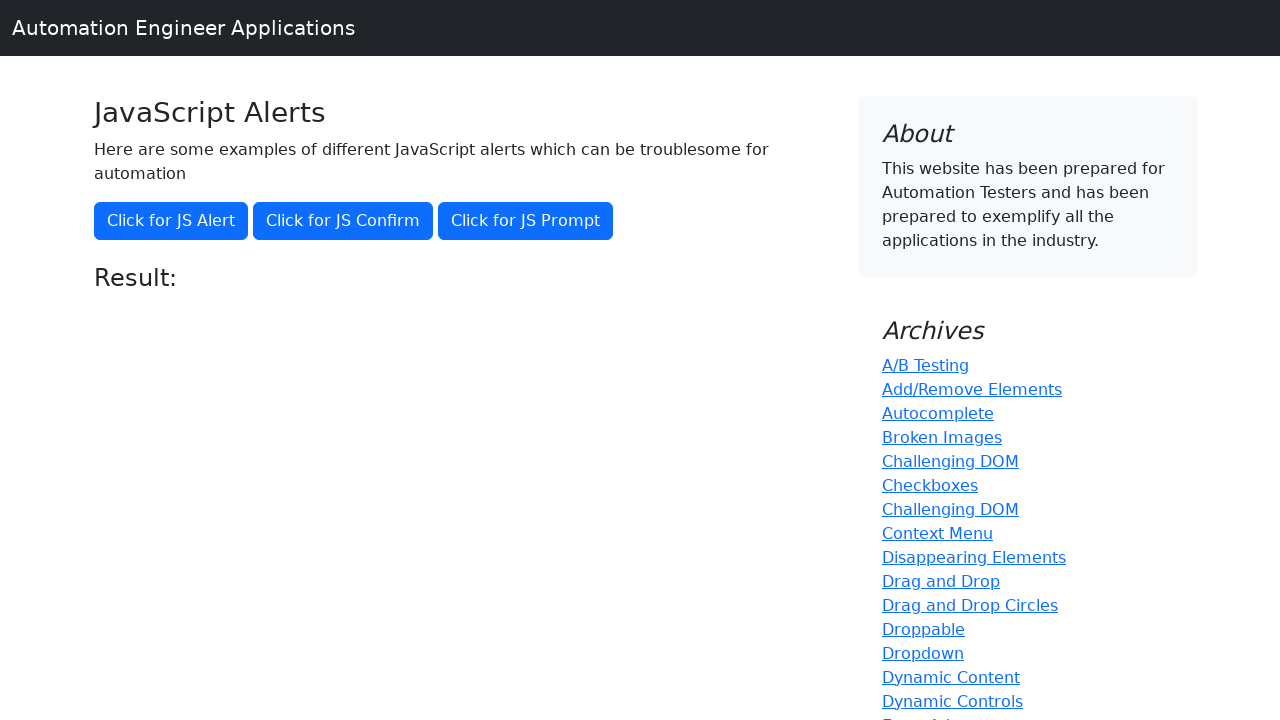

Clicked the first button to trigger JavaScript alert at (171, 221) on (//button[@class='btn btn-primary'])[1]
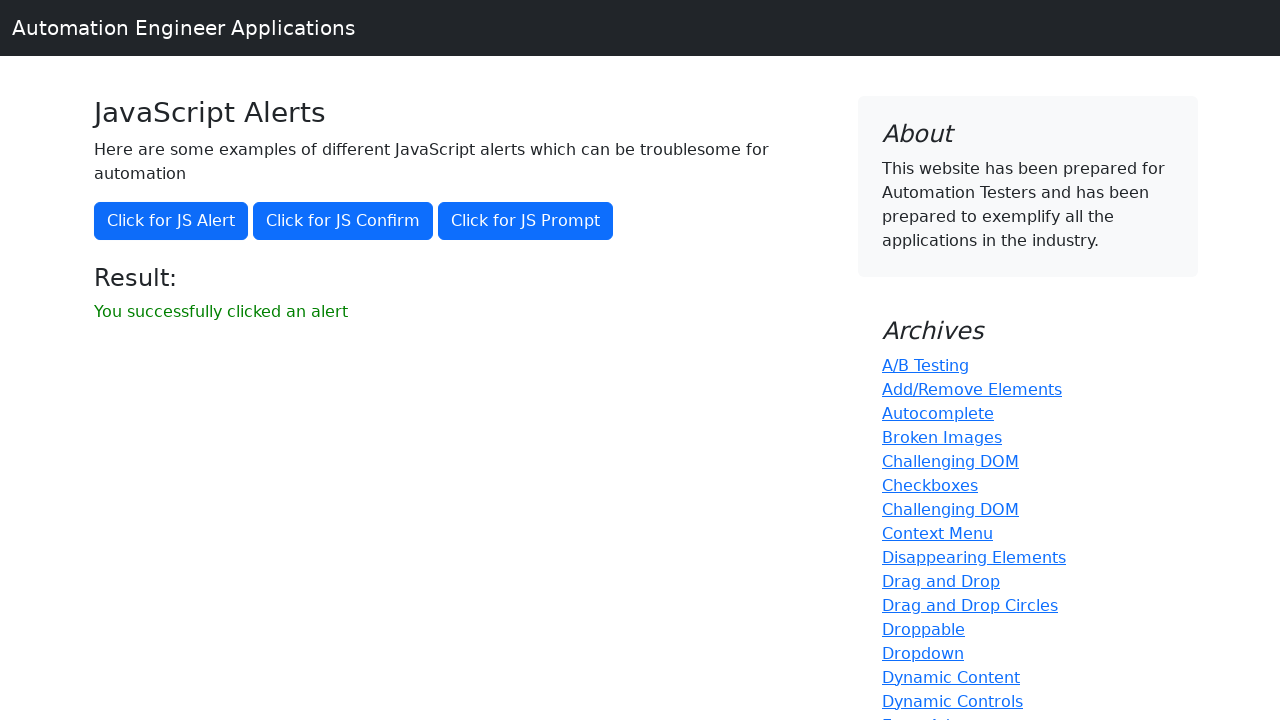

Set up dialog handler to accept alert
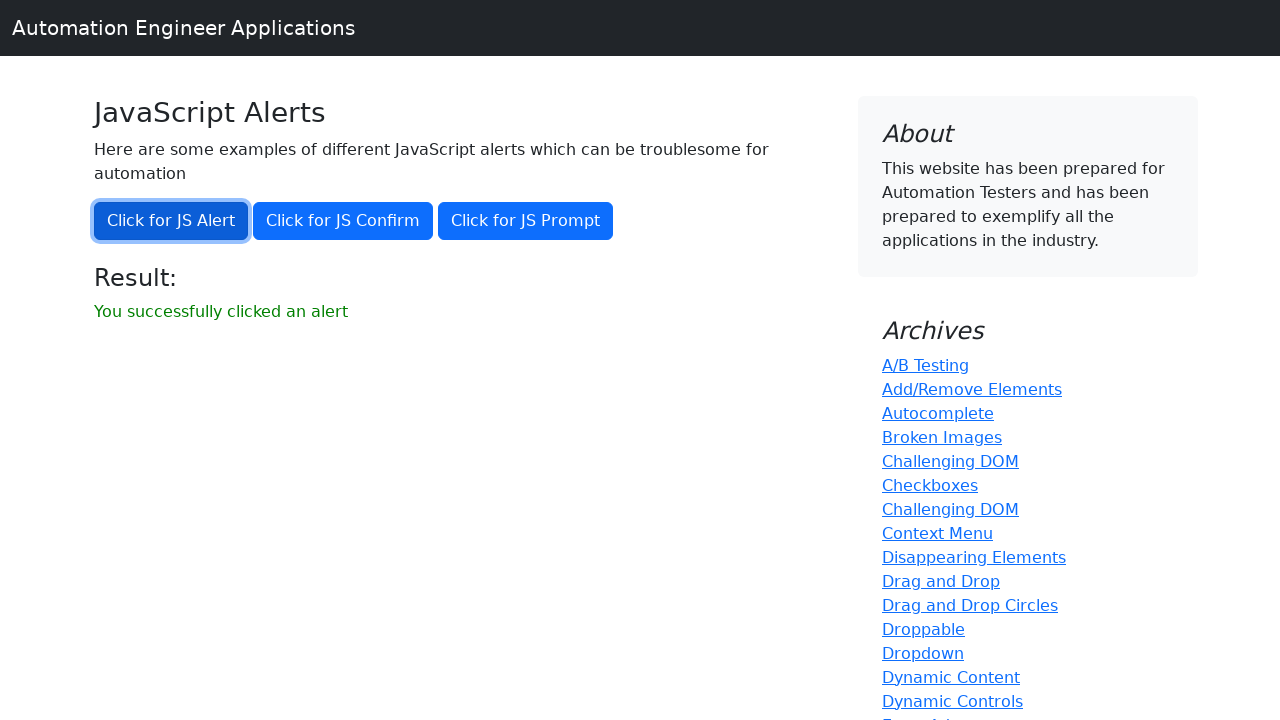

Located success message element
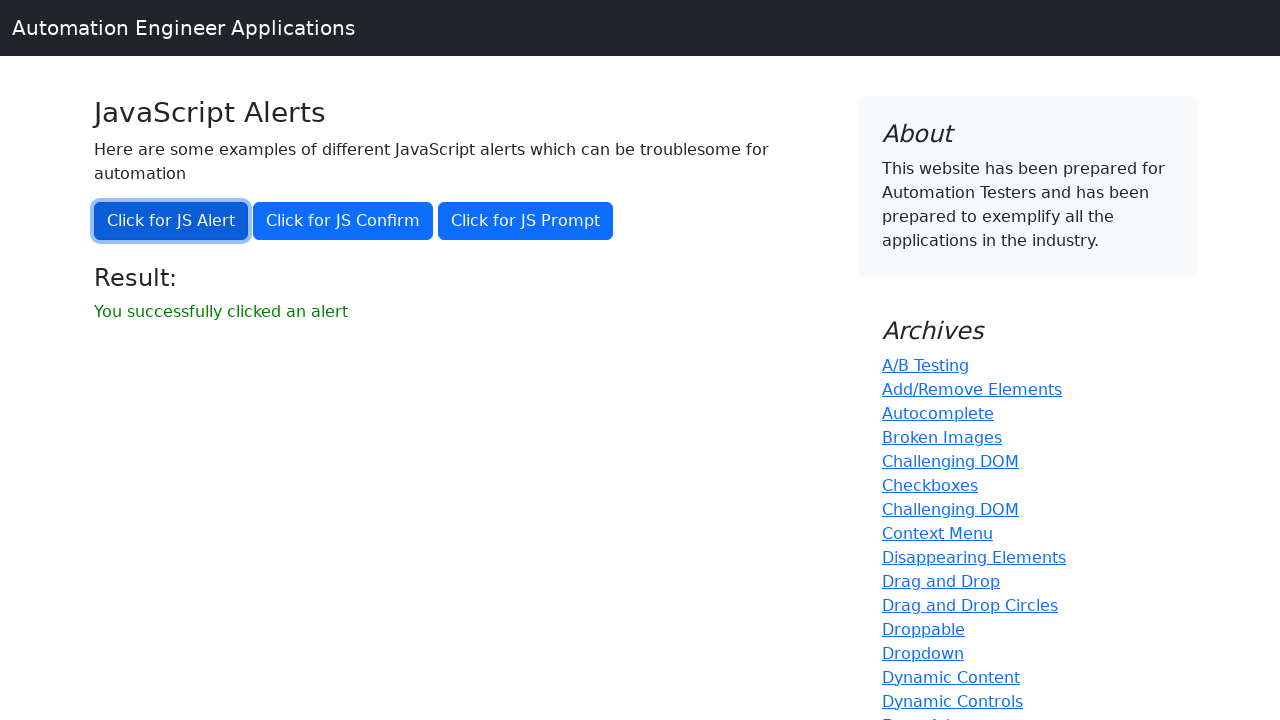

Verified success message 'You successfully clicked an alert' is displayed
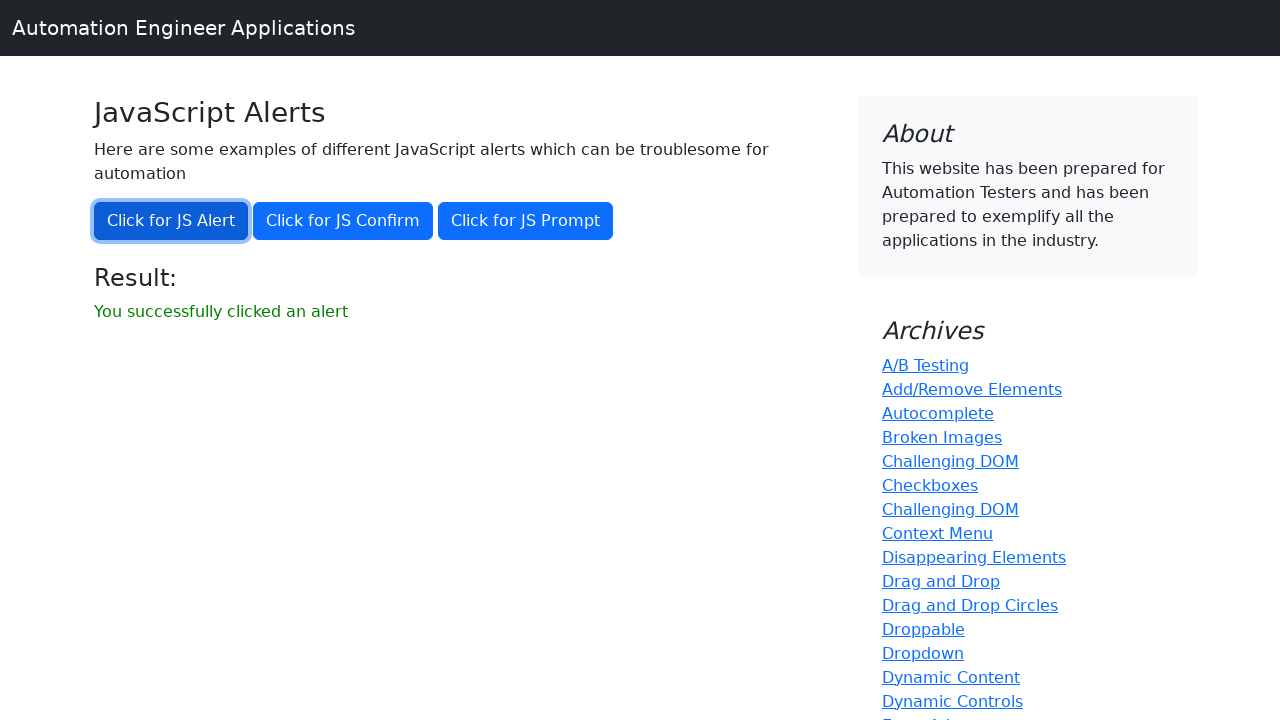

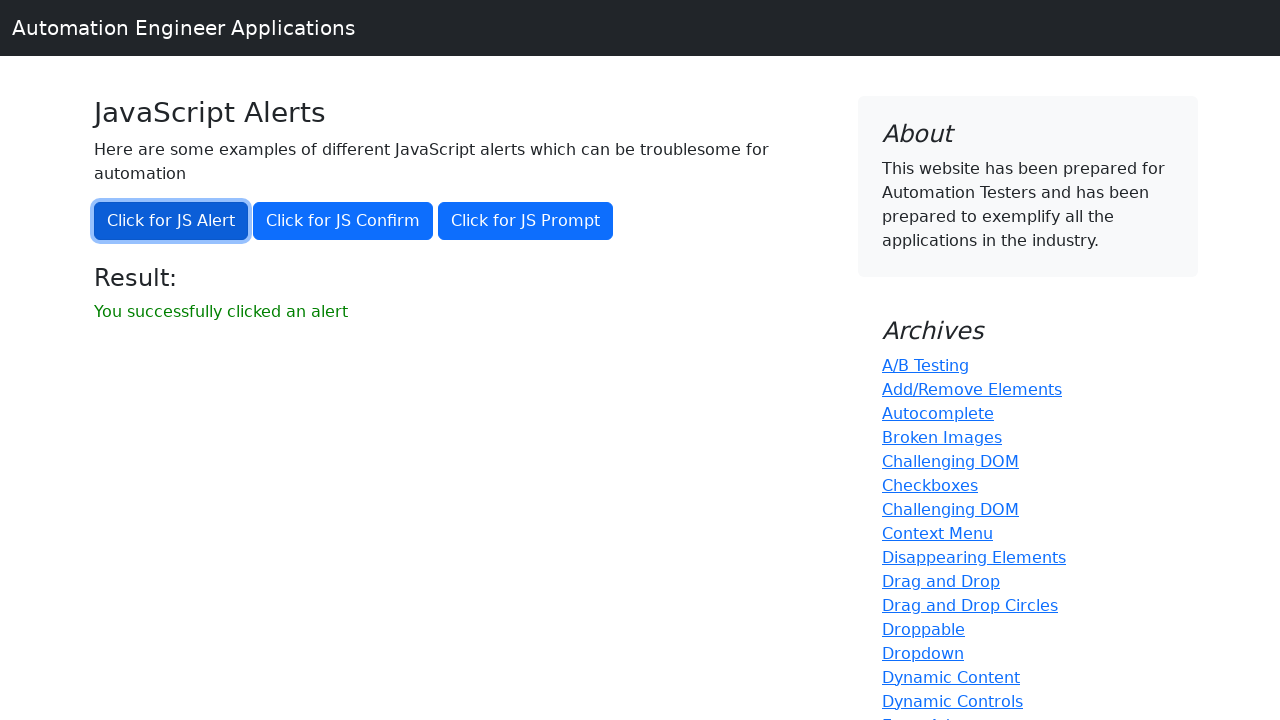